Tests the Playwright homepage by verifying the page title contains "Playwright", checking the "Get started" link has the correct href attribute, clicking it, and verifying navigation to the intro page.

Starting URL: https://playwright.dev

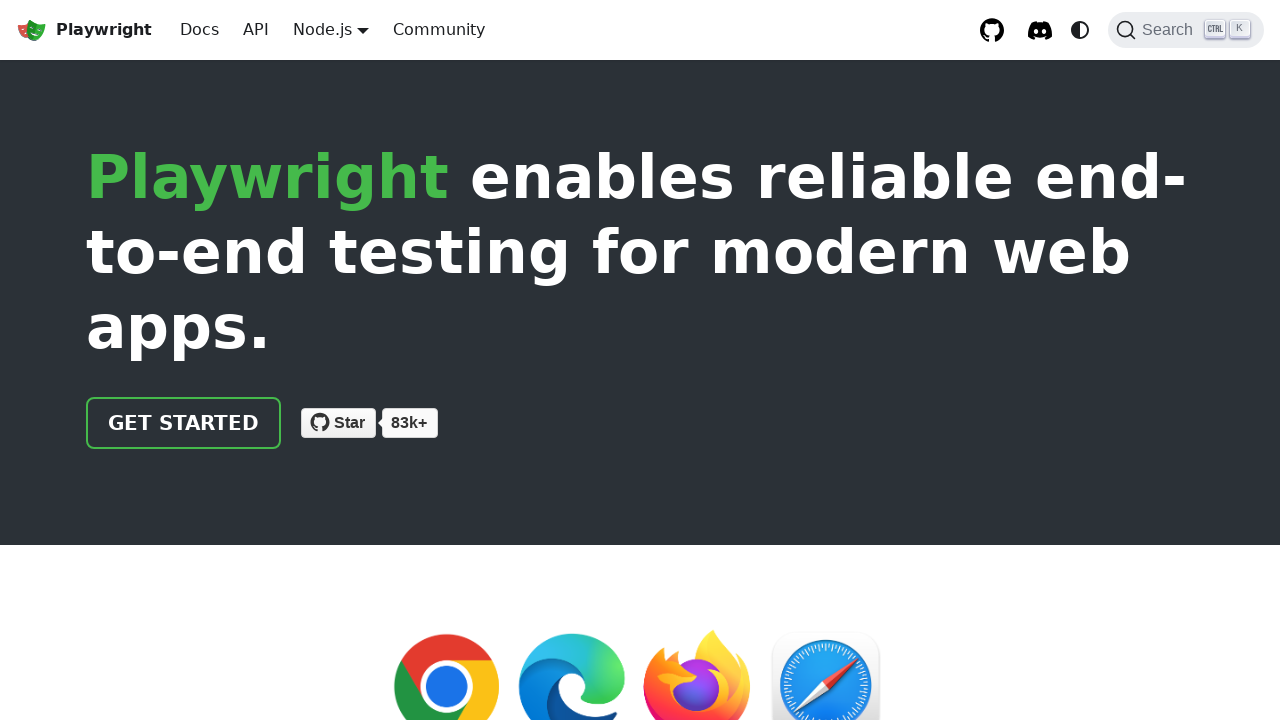

Verified page title contains 'Playwright'
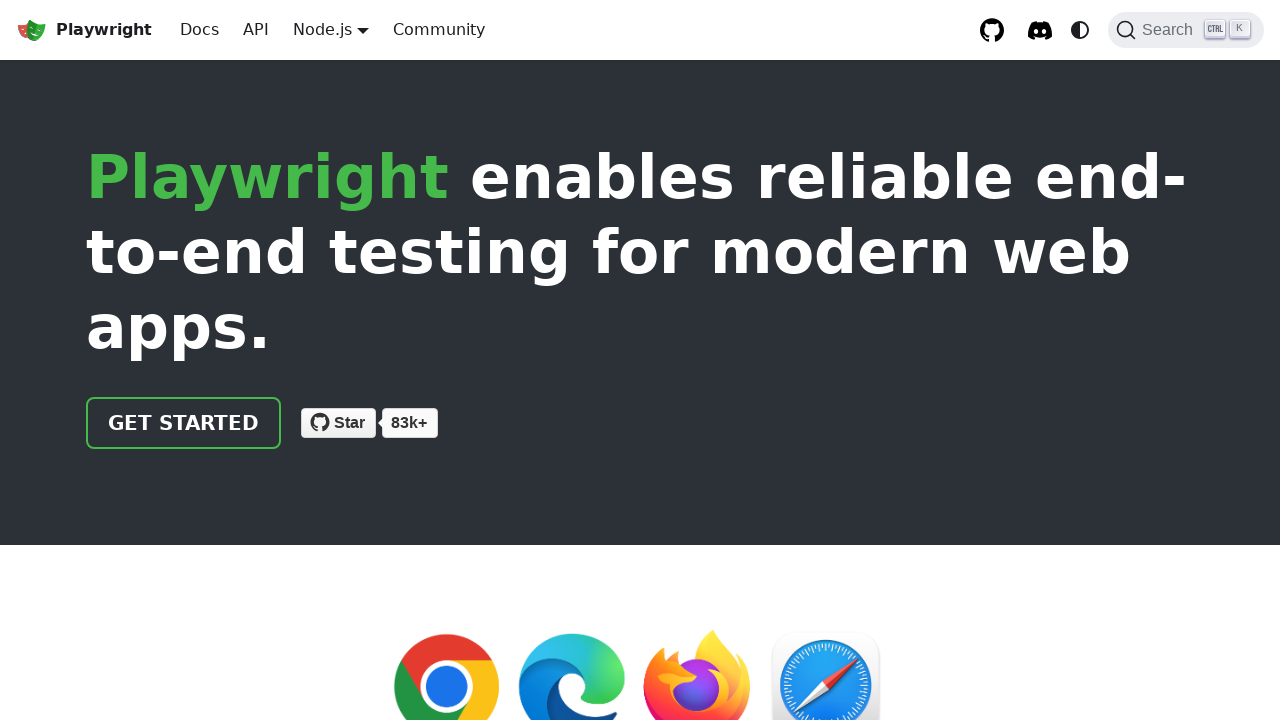

Located 'Get started' link
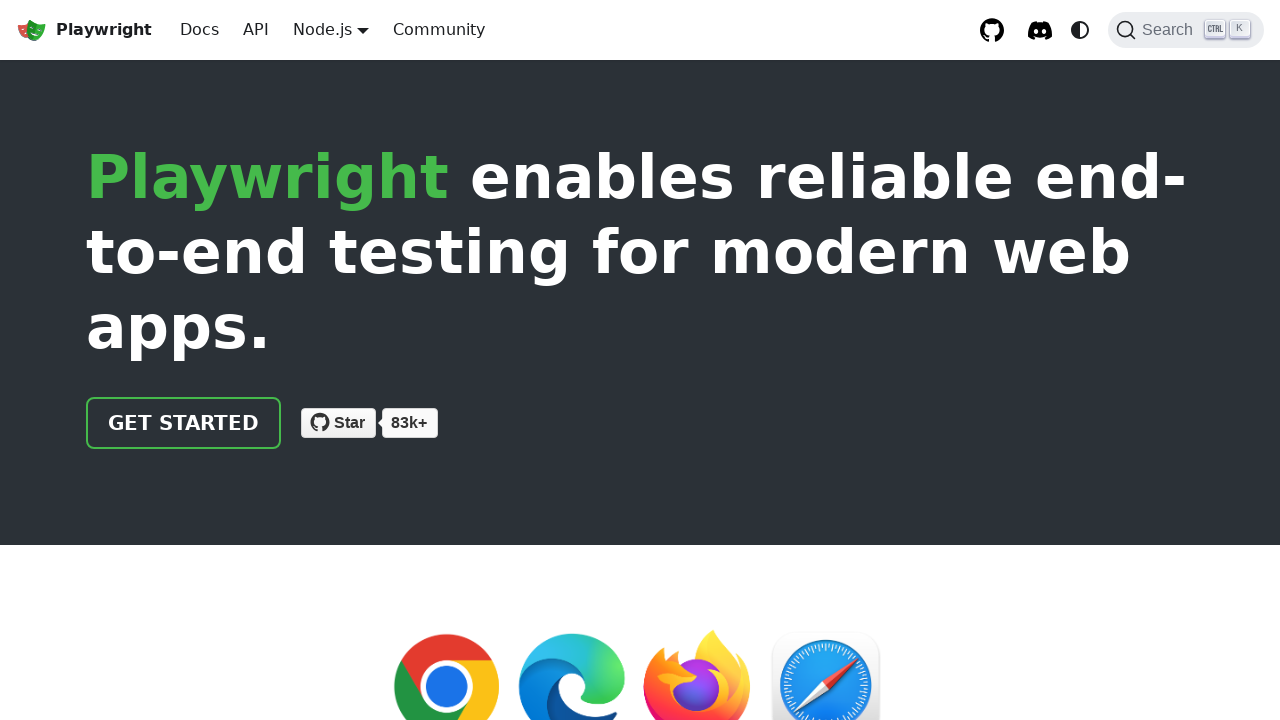

Verified 'Get started' link href is '/docs/intro'
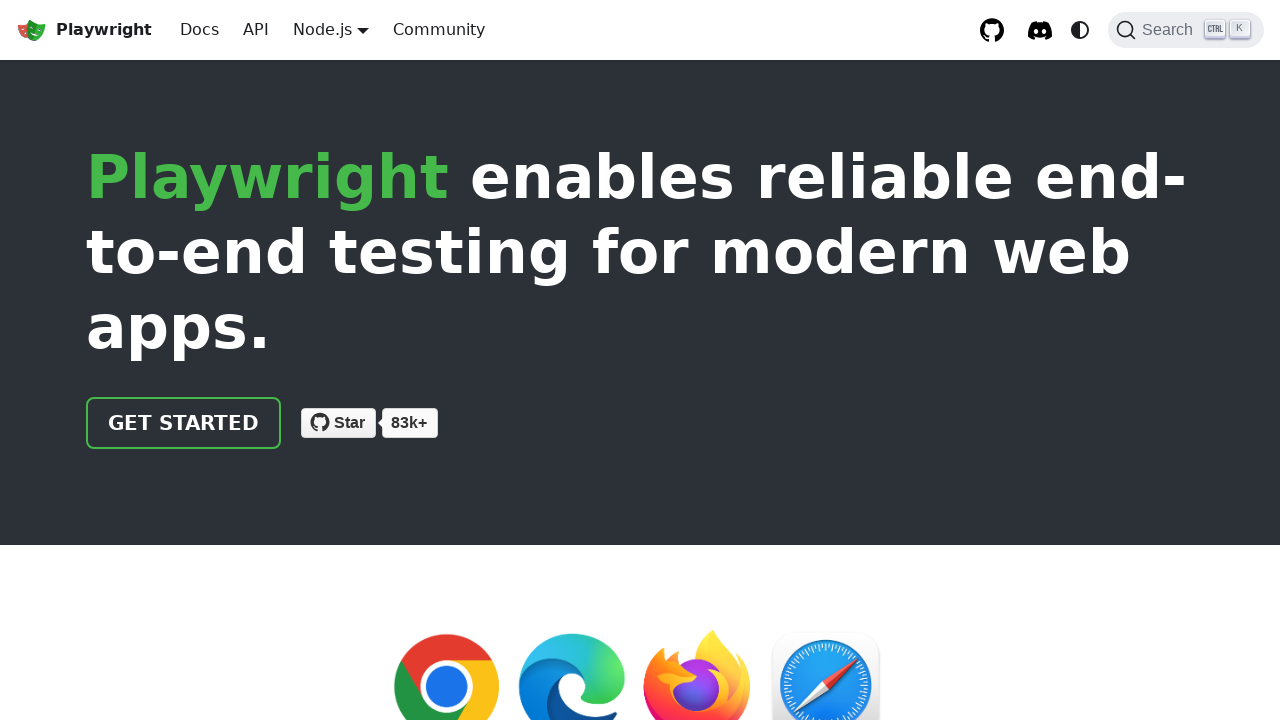

Clicked 'Get started' link at (184, 423) on internal:role=link[name="Get started"i]
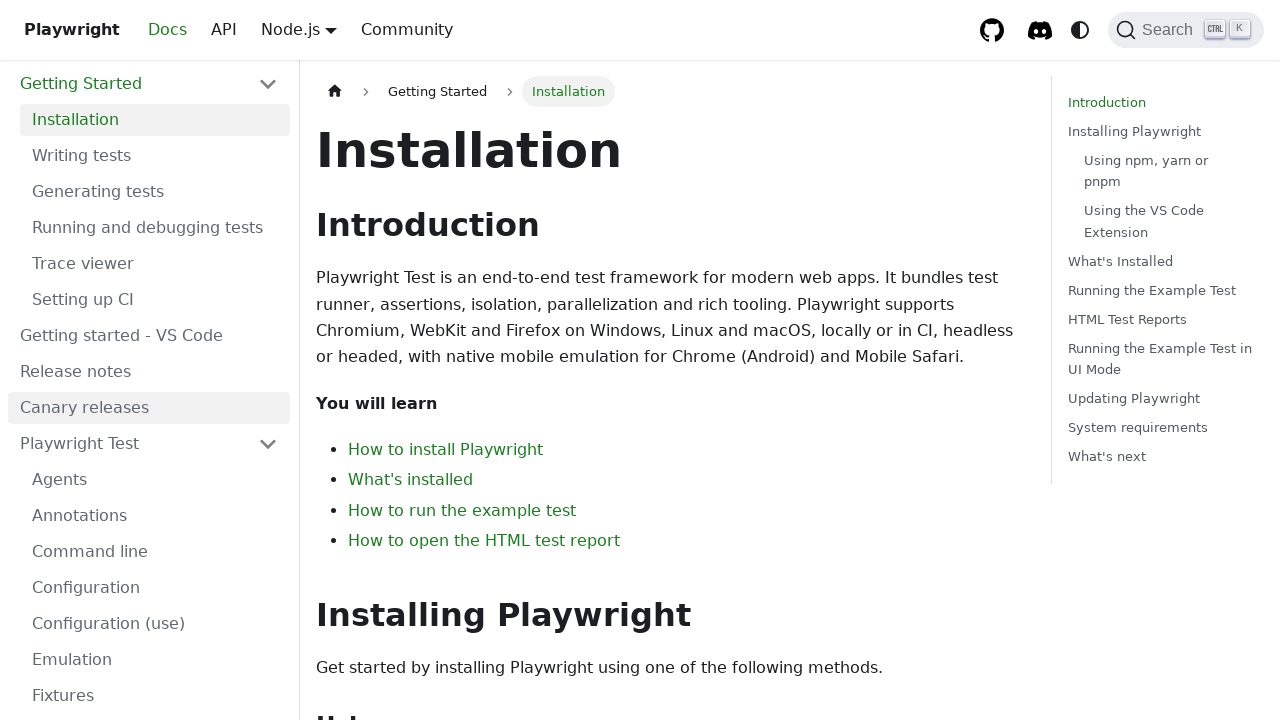

Navigated to intro page, URL contains 'intro'
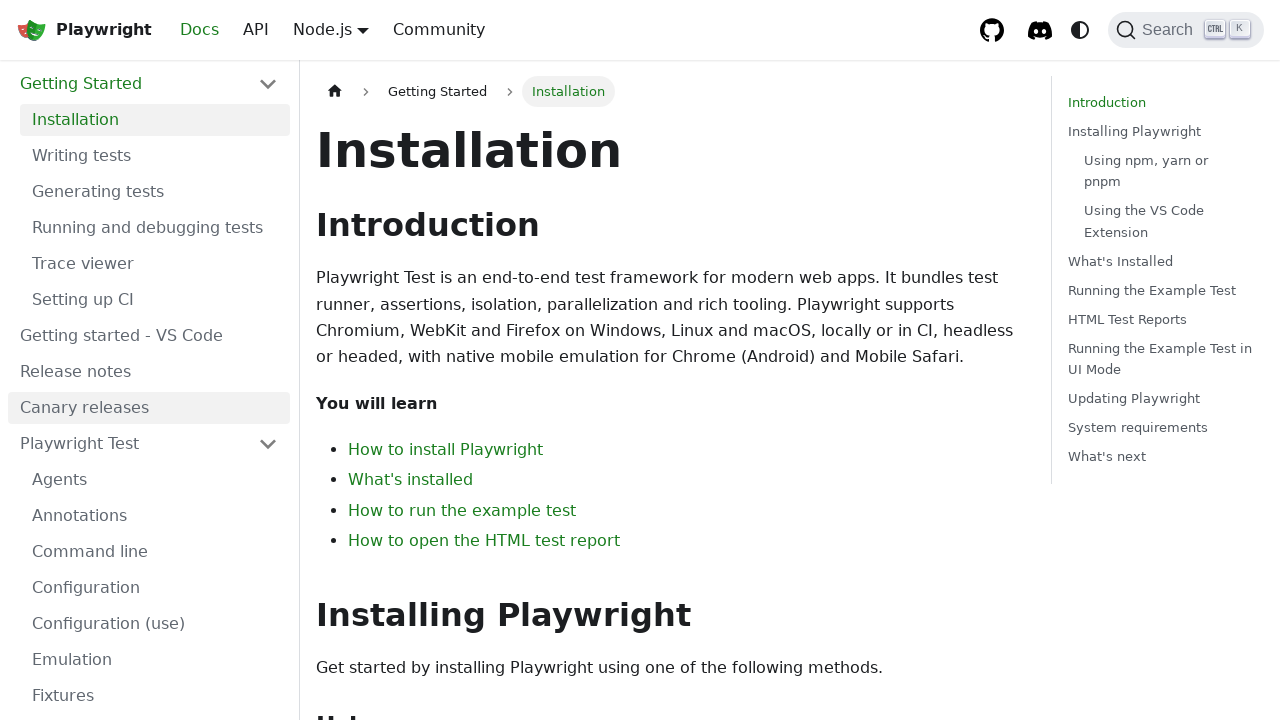

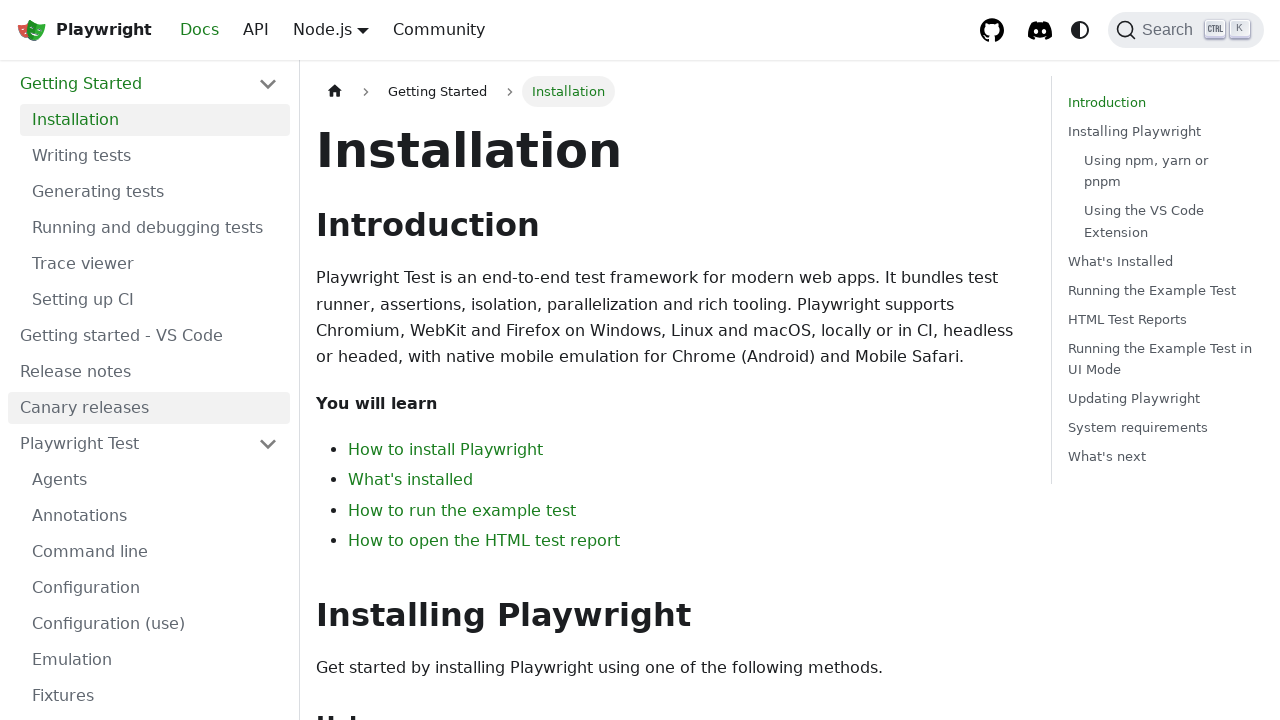